Navigates to Flipkart homepage and verifies the page loads by checking the current URL

Starting URL: https://www.flipkart.com/

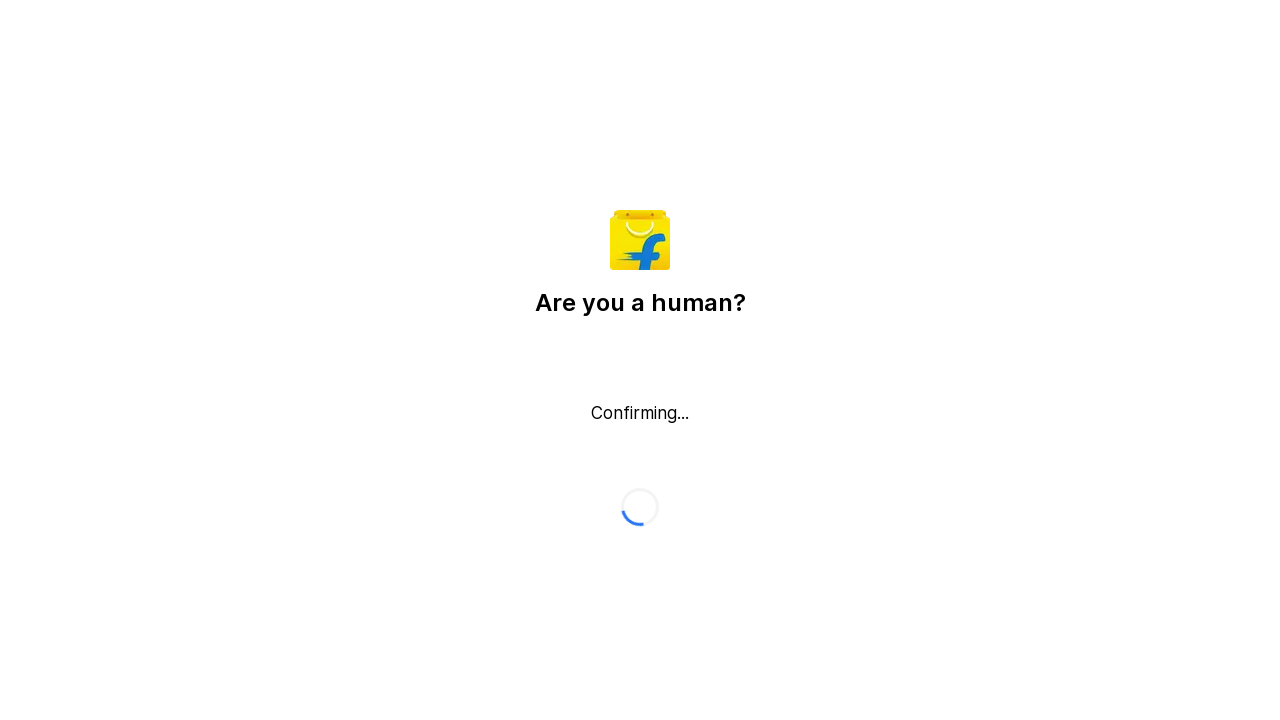

Waited for page to load (domcontentloaded)
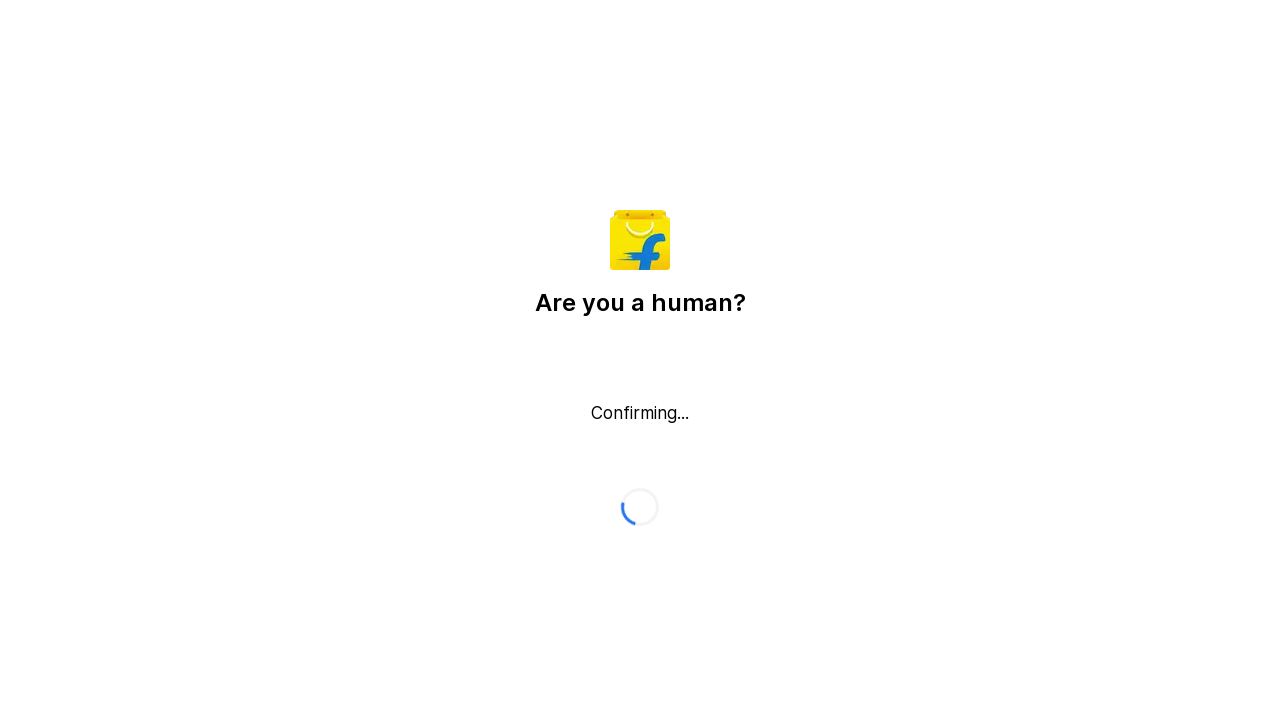

Retrieved current URL: https://www.flipkart.com/
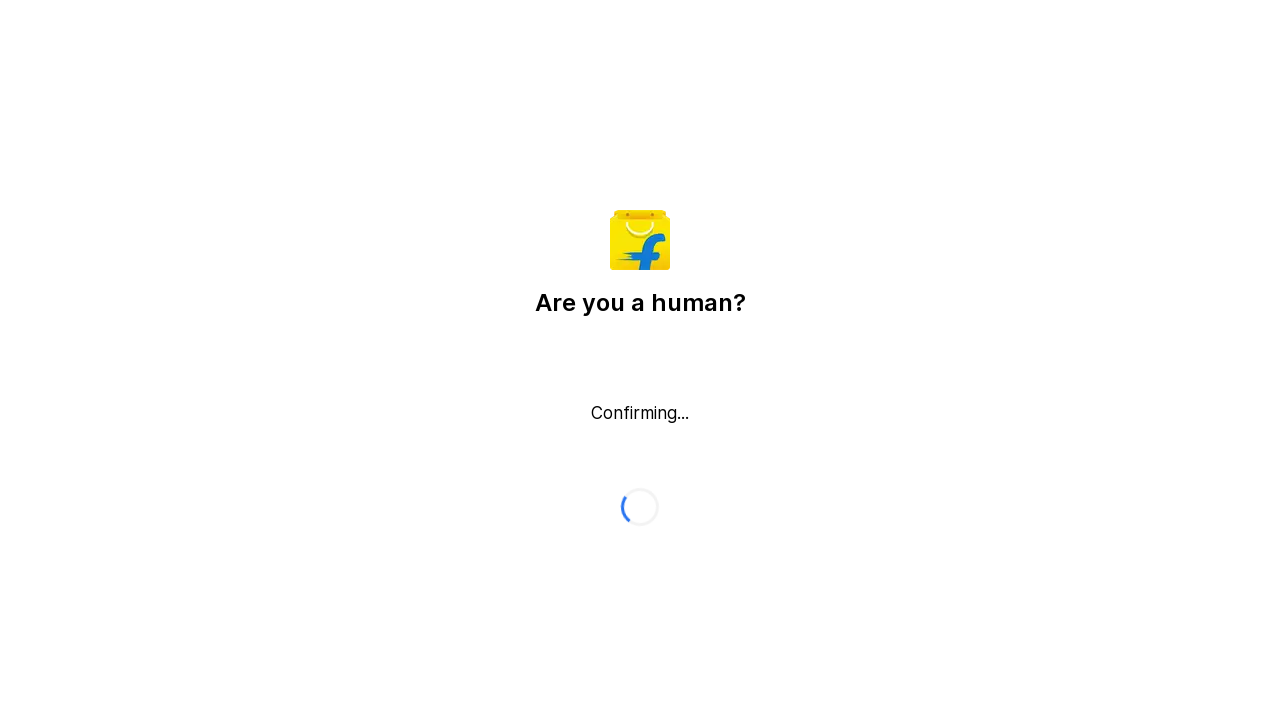

Printed current URL to console
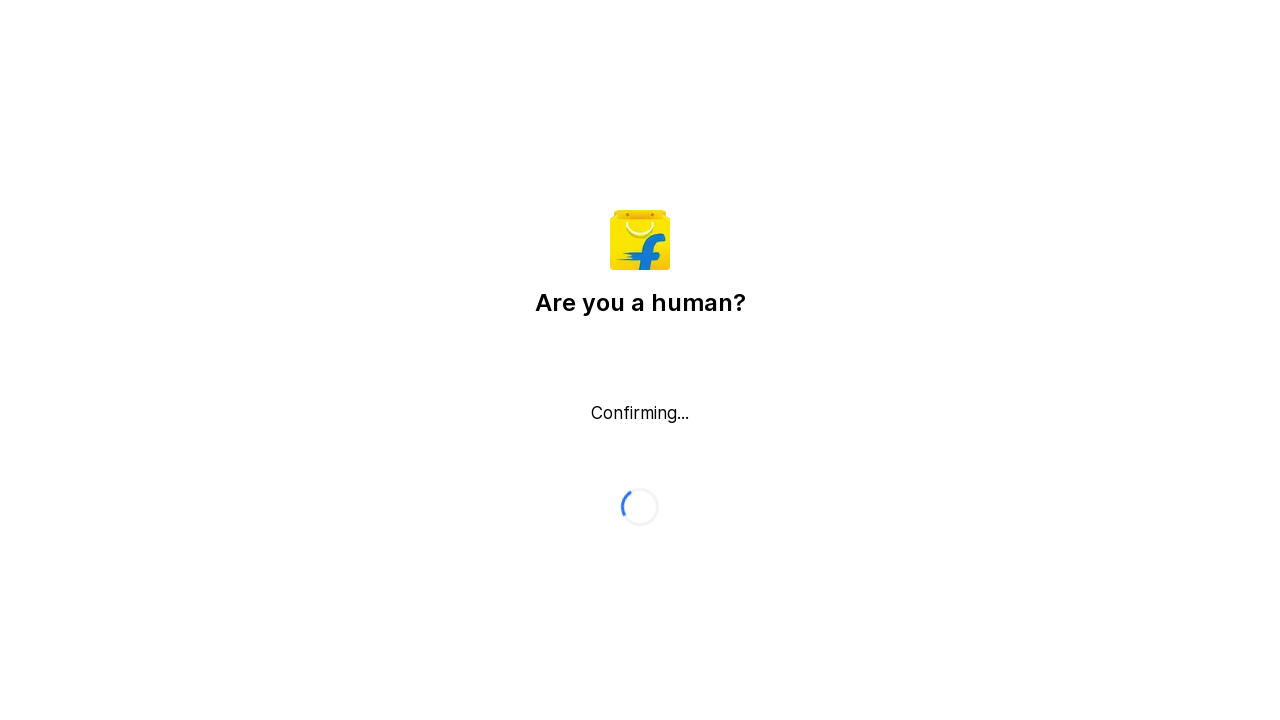

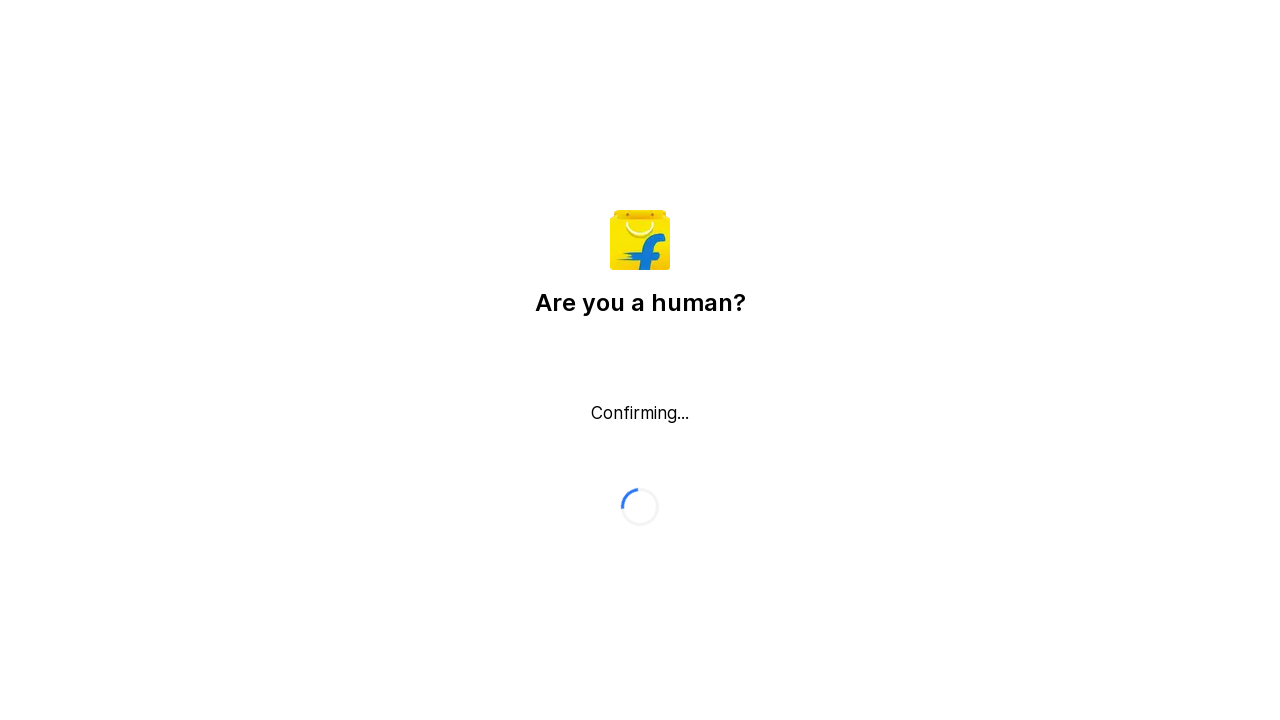